Tests that todo data persists after page reload

Starting URL: https://demo.playwright.dev/todomvc

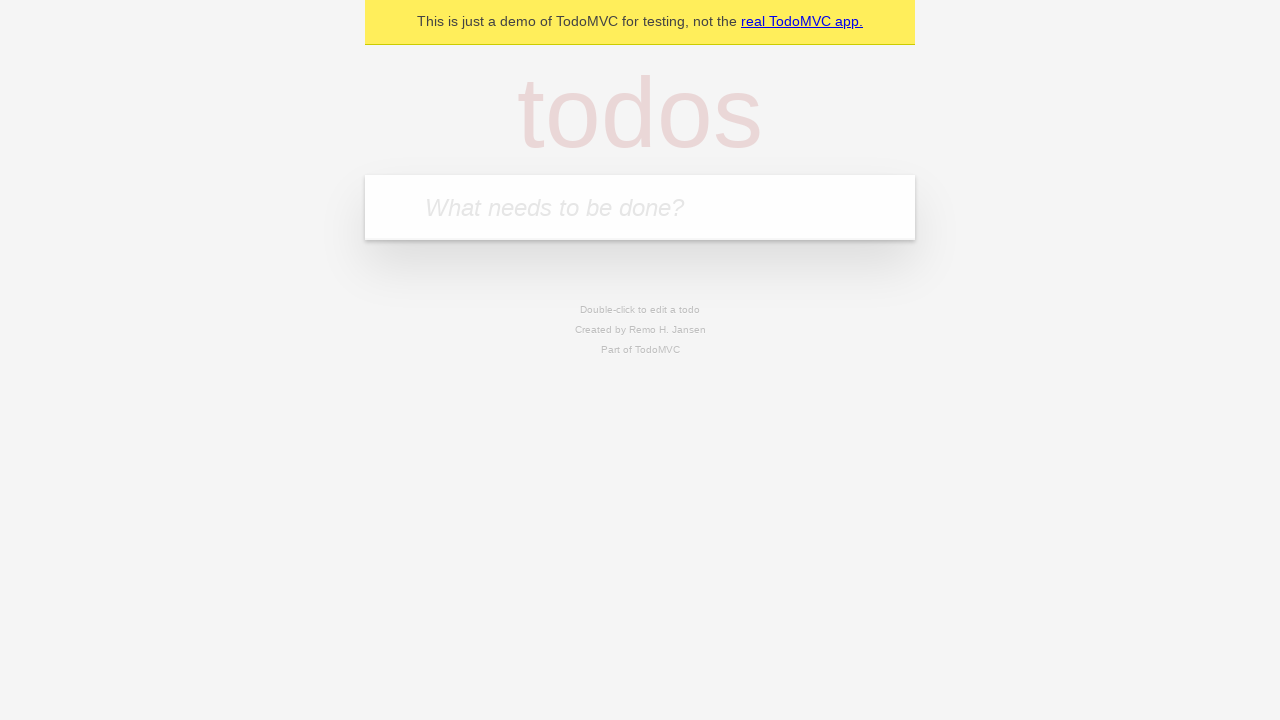

Filled new todo input with 'buy some cheese' on .new-todo
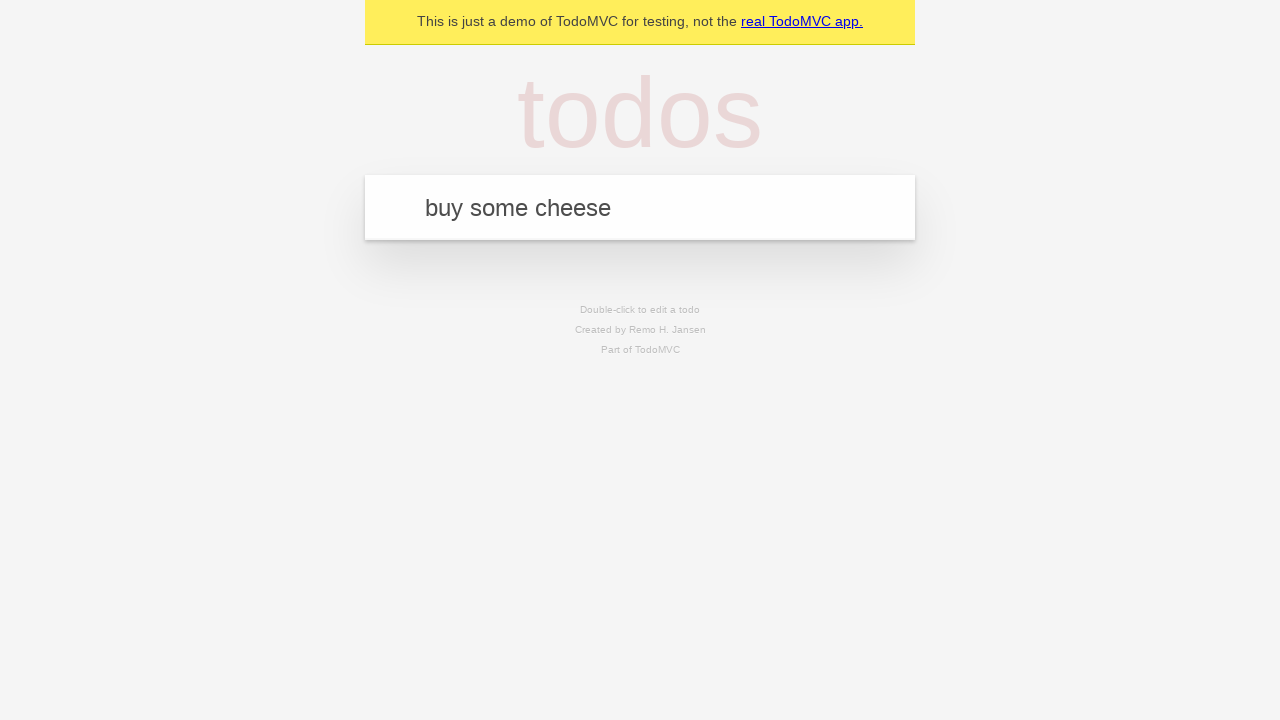

Pressed Enter to create first todo item on .new-todo
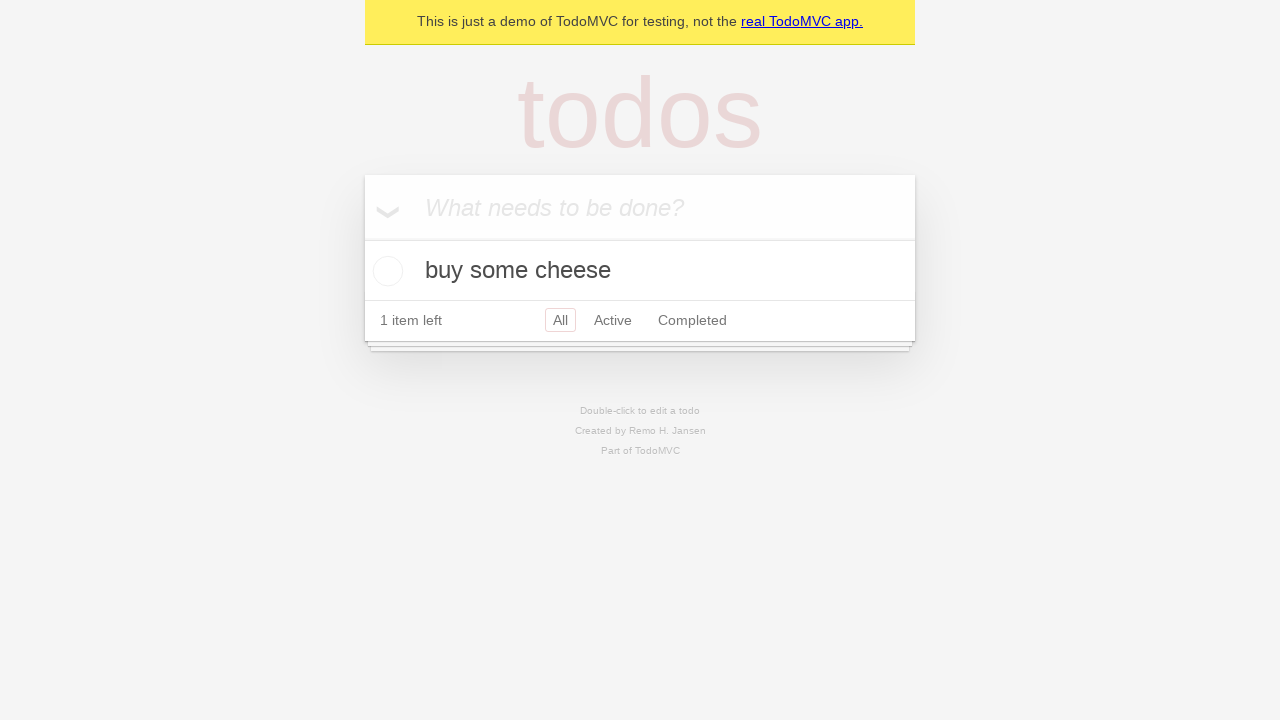

Filled new todo input with 'feed the cat' on .new-todo
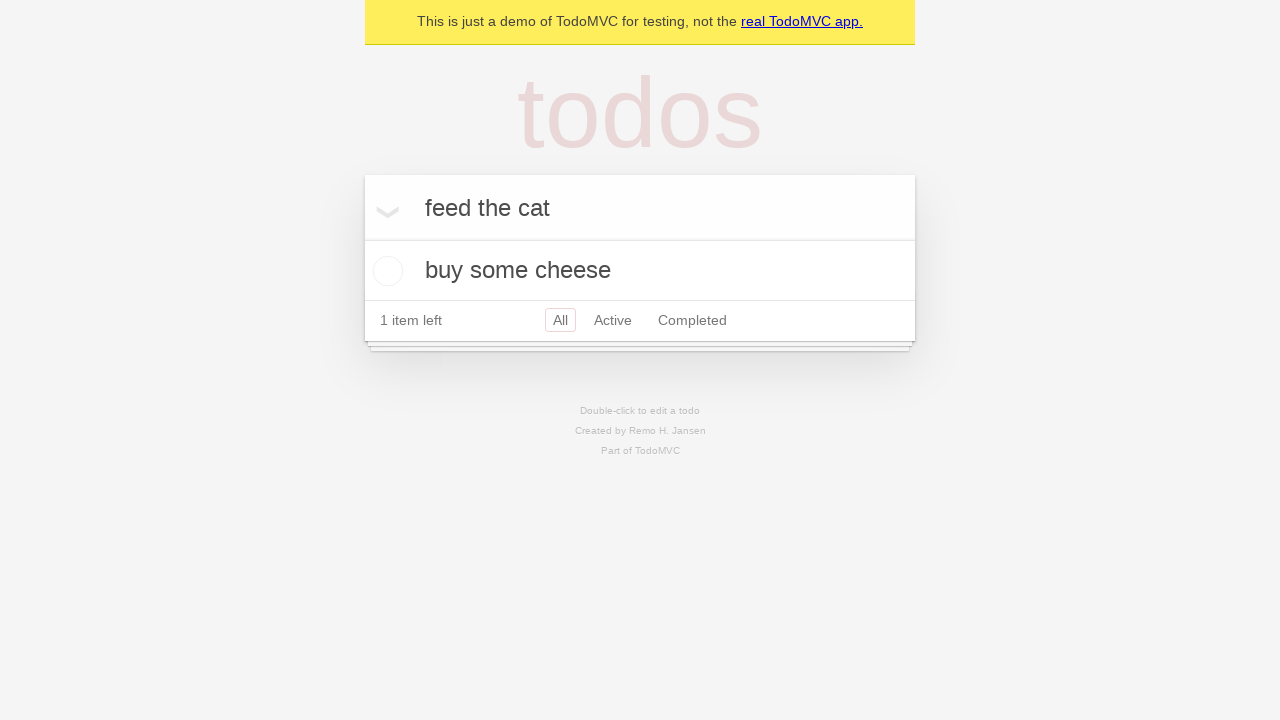

Pressed Enter to create second todo item on .new-todo
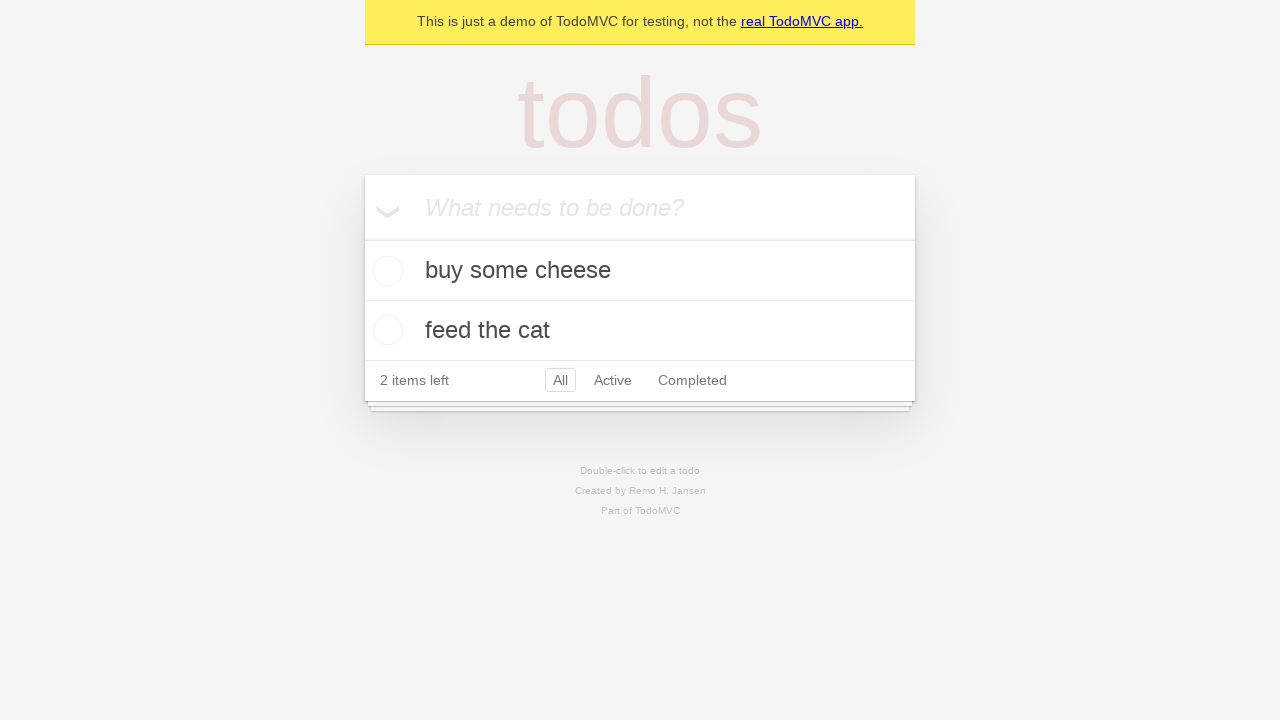

Waited for both todo items to be visible
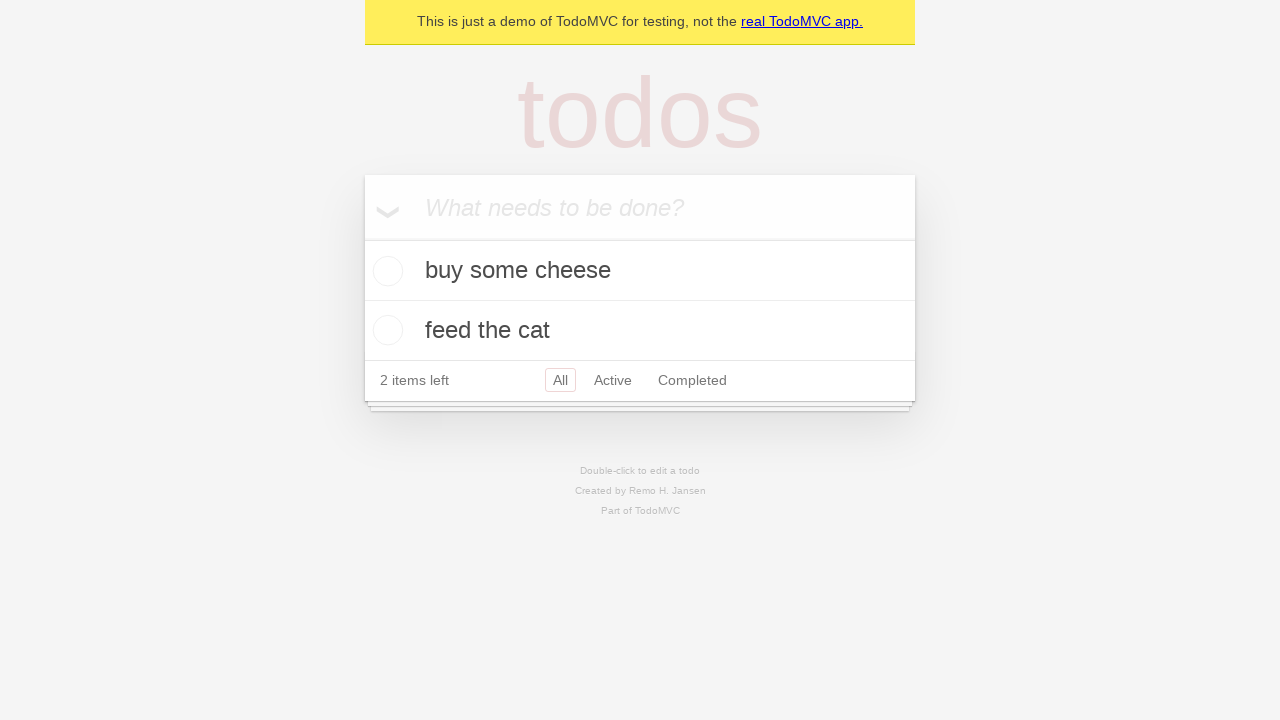

Checked the first todo item as complete at (385, 271) on .todo-list li >> nth=0 >> .toggle
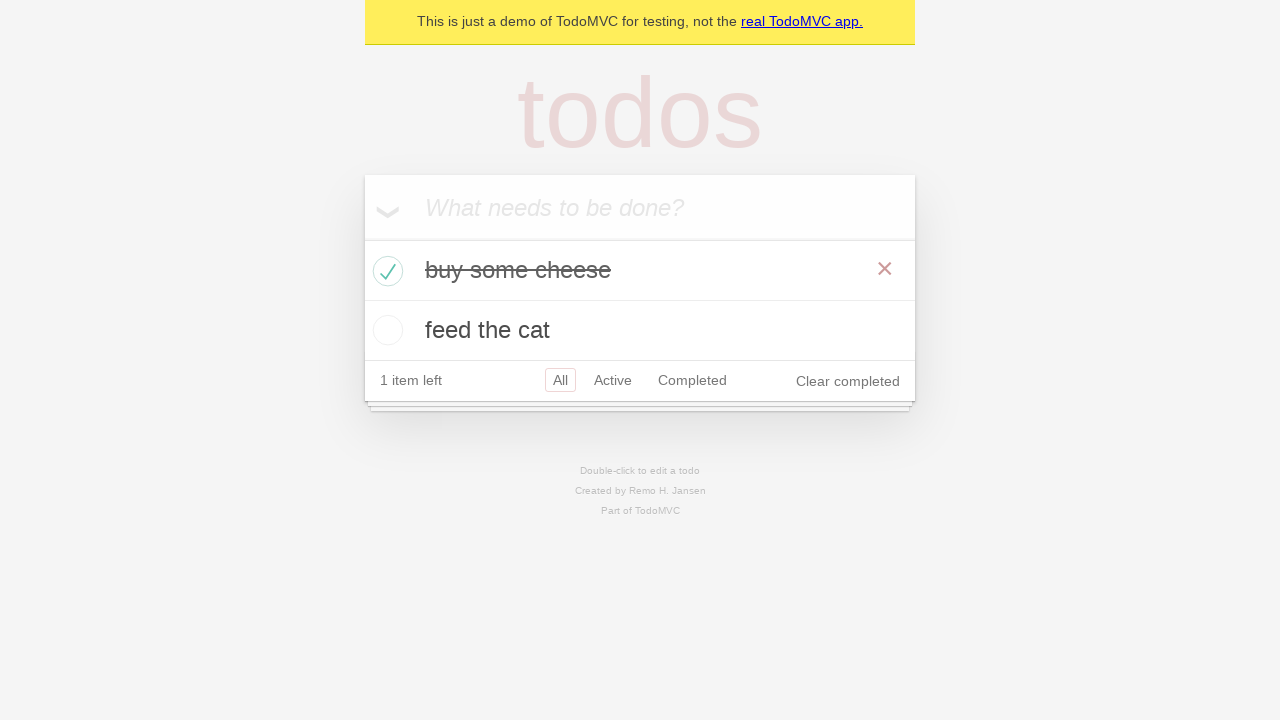

Reloaded the page to test data persistence
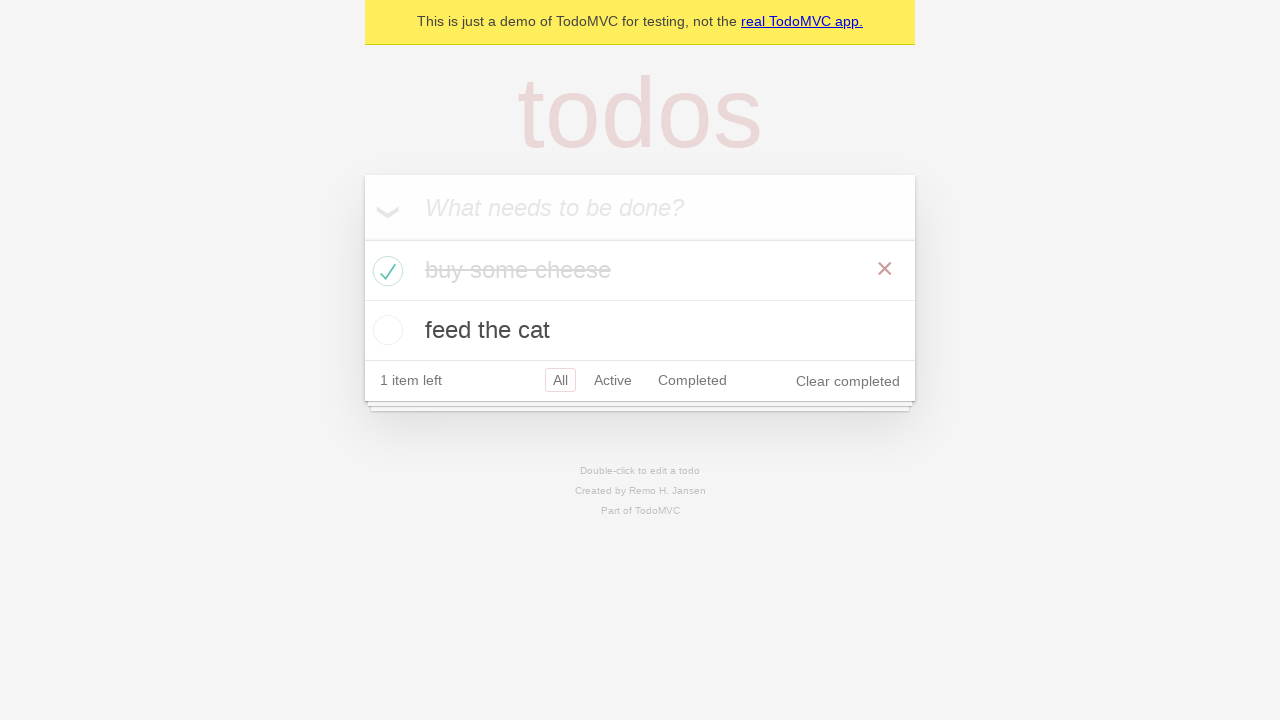

Verified both todo items persisted after page reload
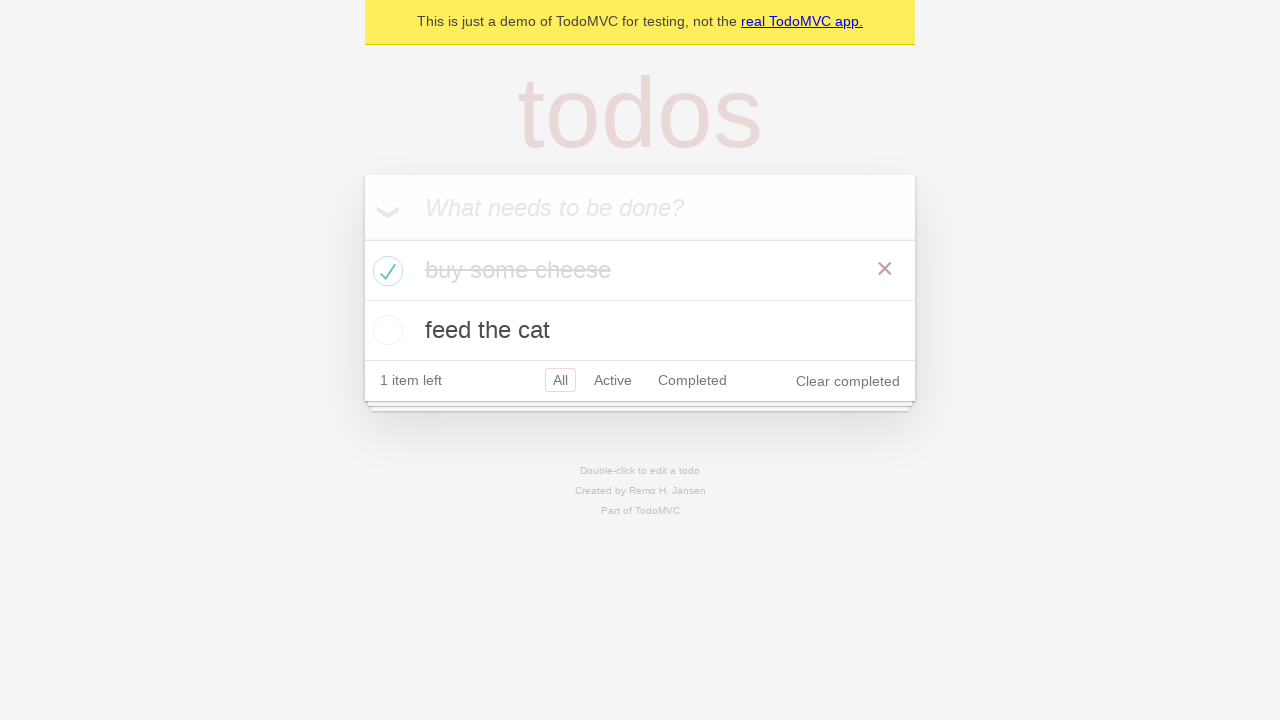

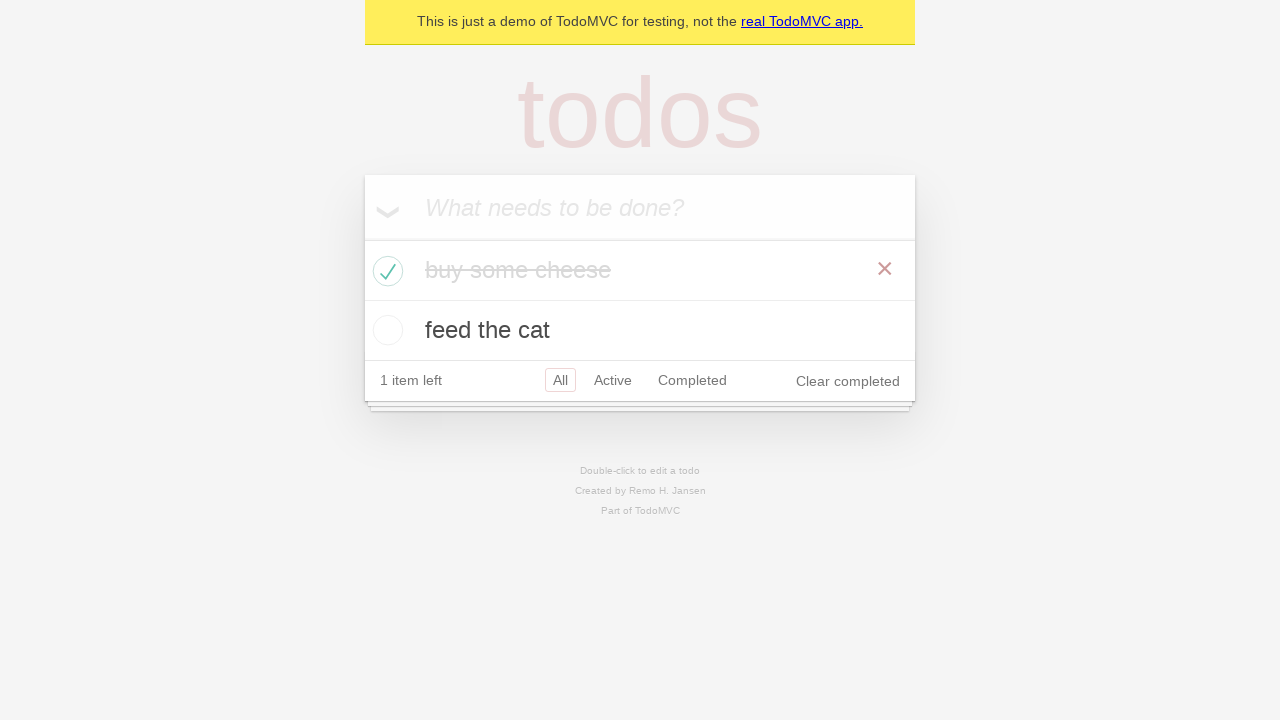